Tests horizontal scrolling functionality by scrolling right and then left on a webpage

Starting URL: https://omayo.blogspot.com/

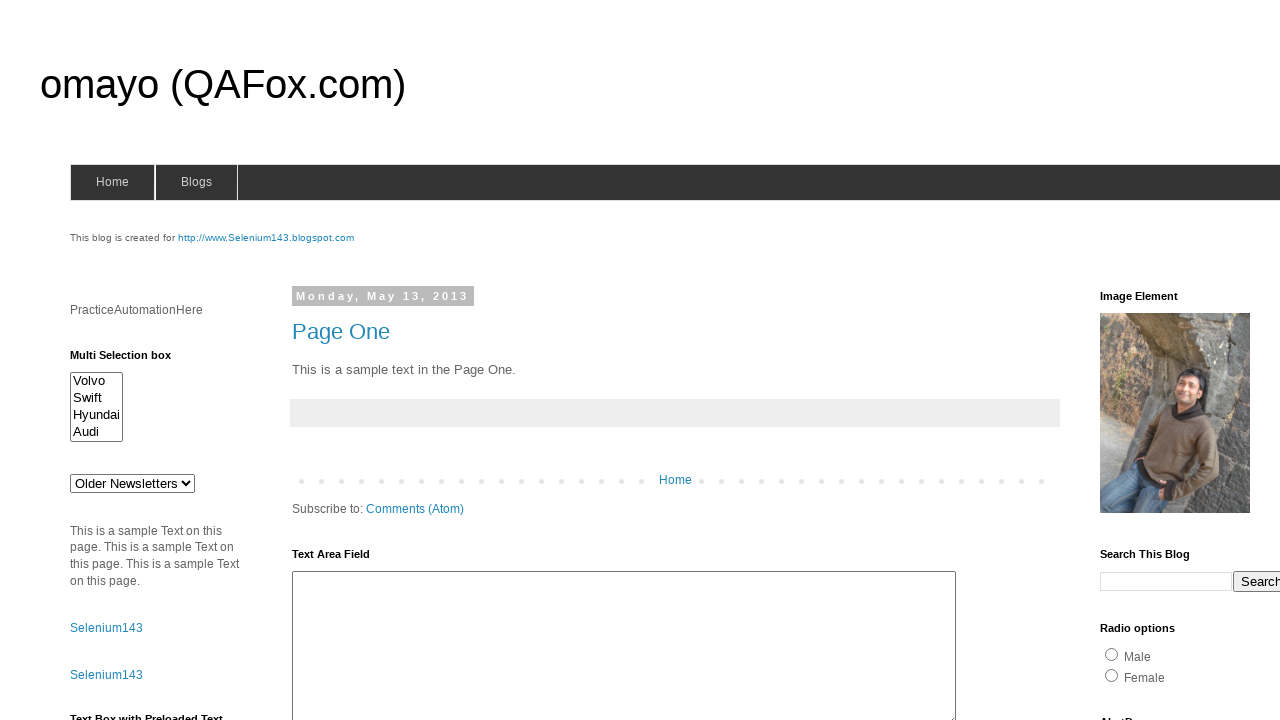

Scrolled right by 500 pixels
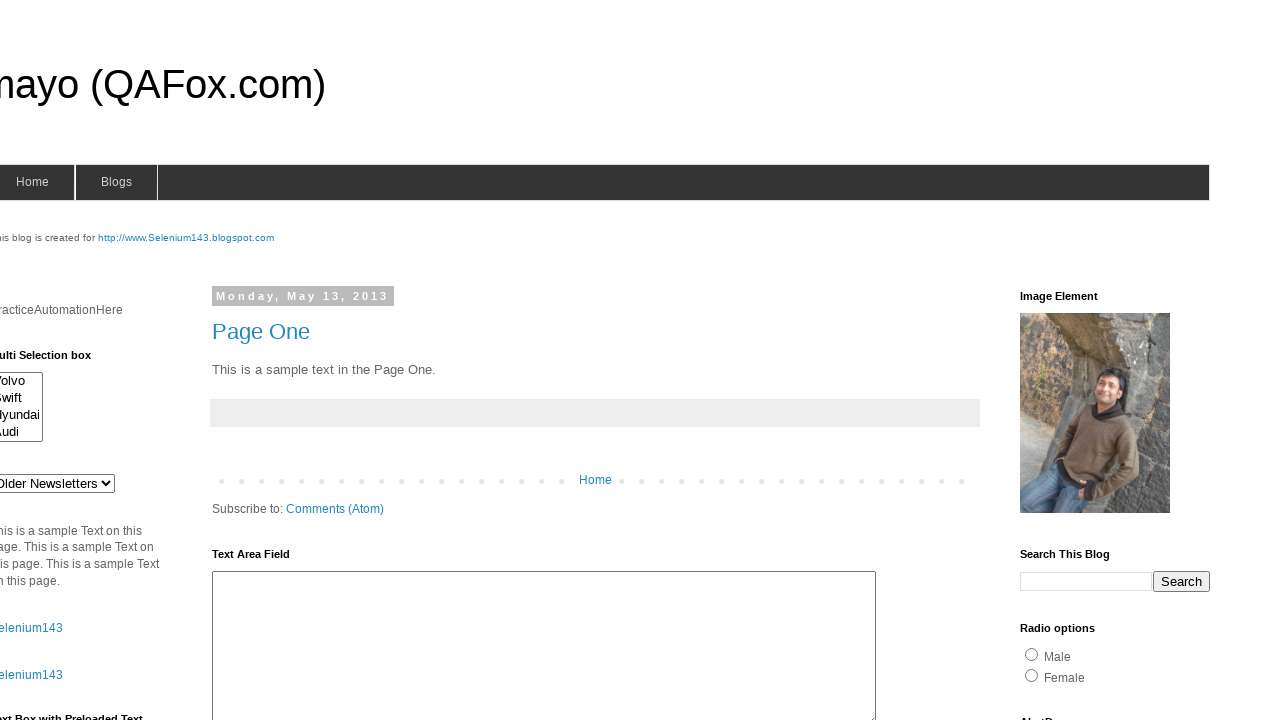

Waited 2 seconds for scroll animation to complete
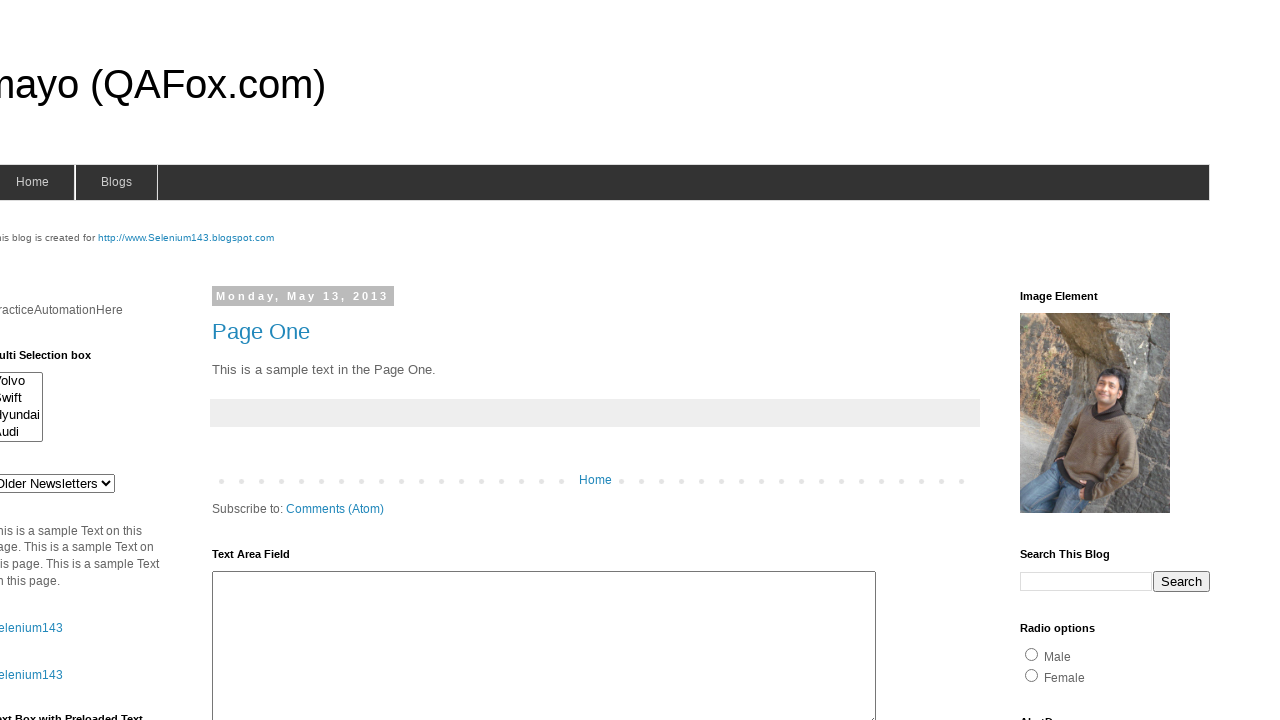

Scrolled left by 250 pixels
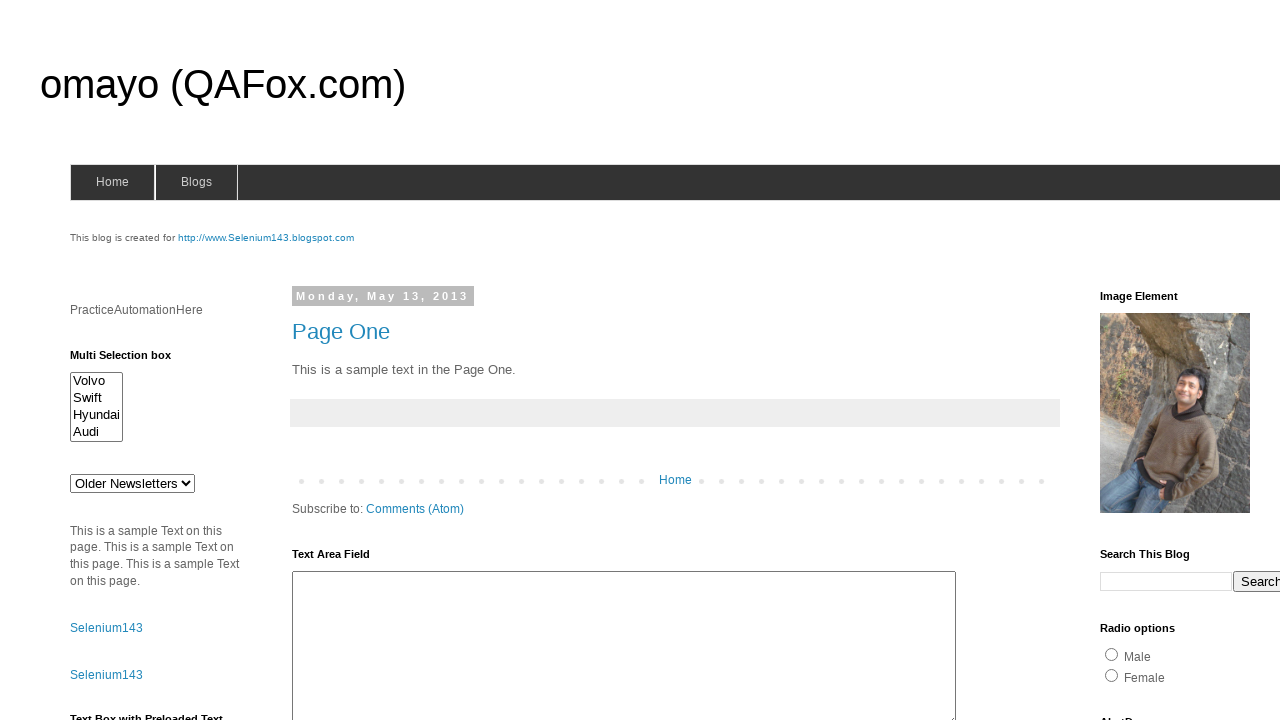

Waited 2 seconds for scroll animation to complete
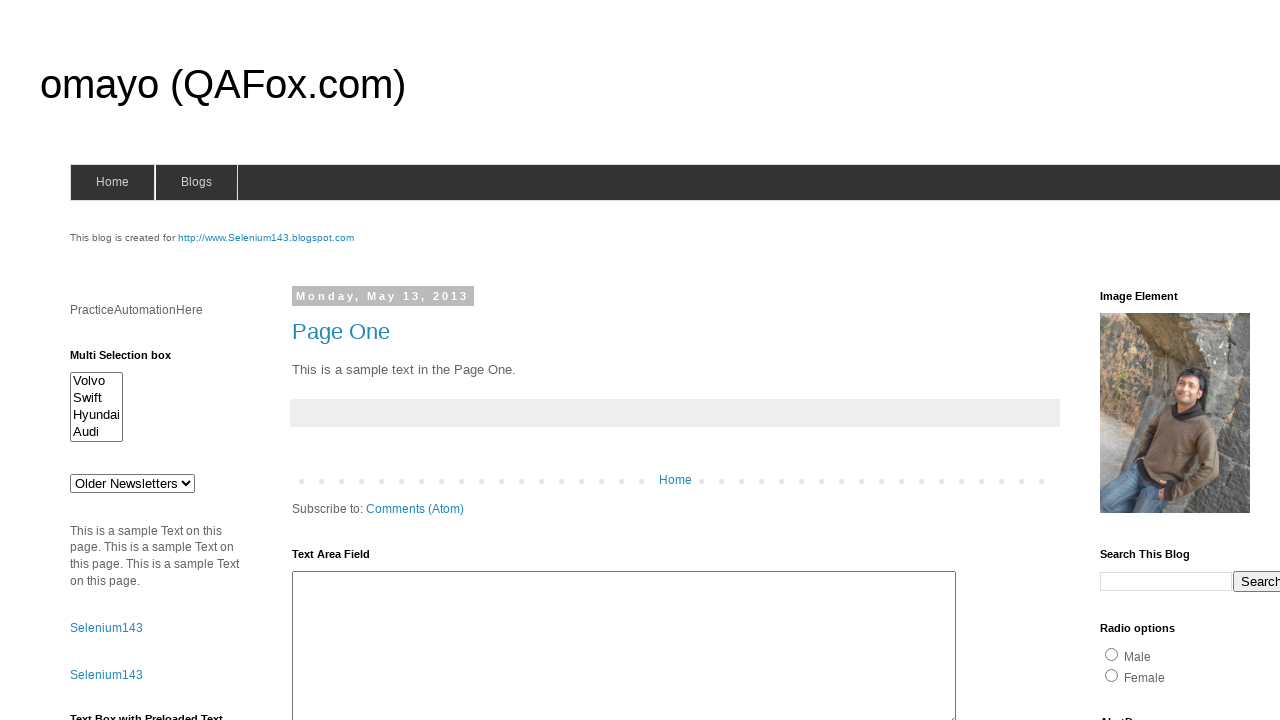

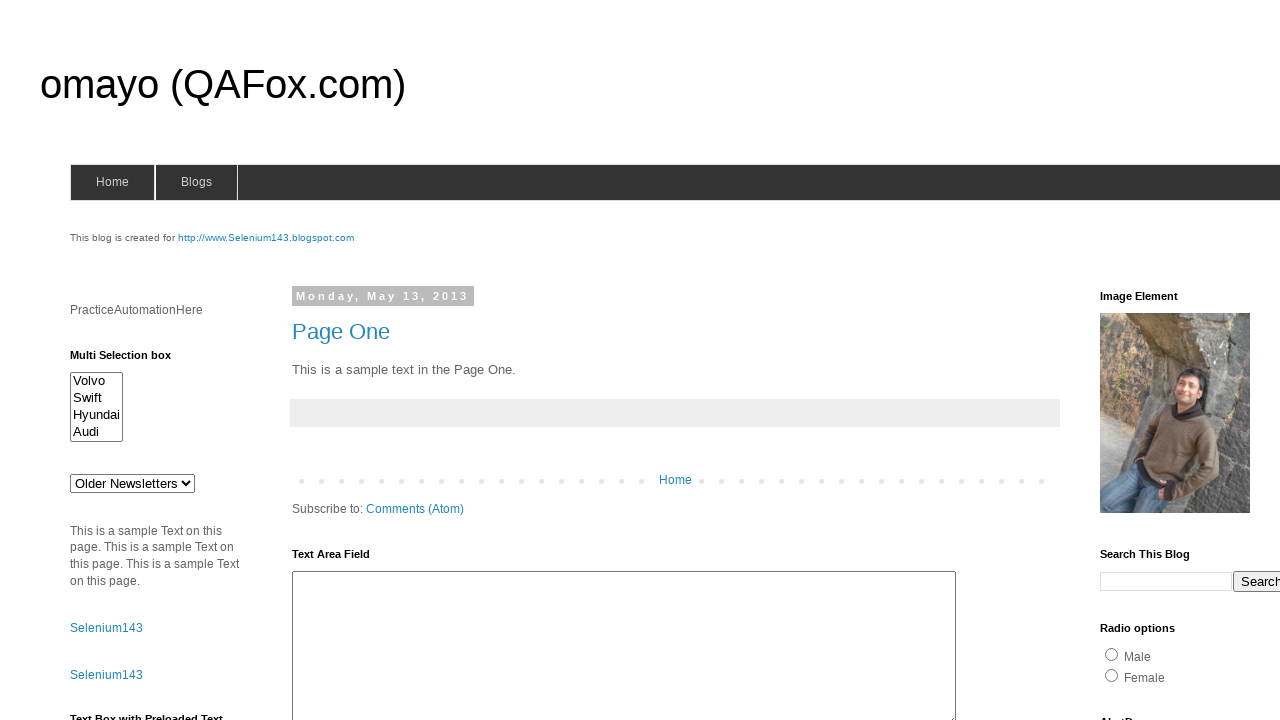